Tests table interactions including selecting rows, deleting entries, and adding a new contact entry.

Starting URL: https://savkk.github.io/selenium-practice/

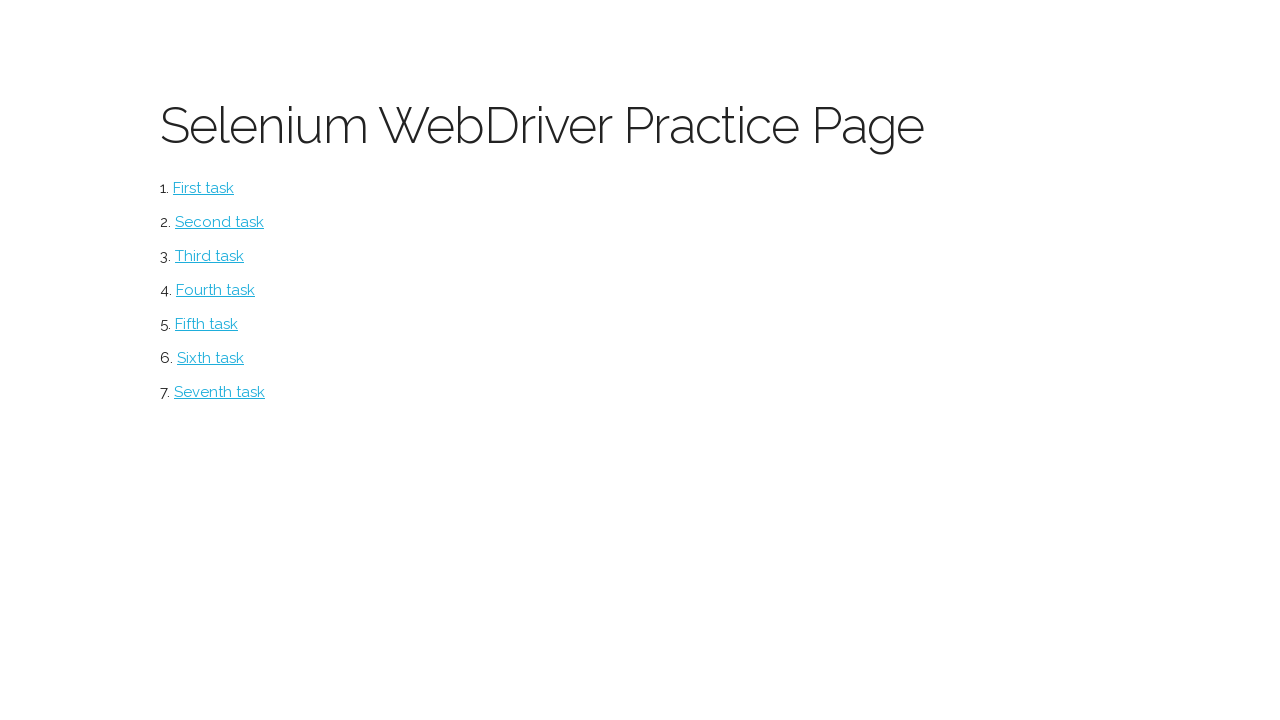

Clicked table navigation link at (220, 392) on #table
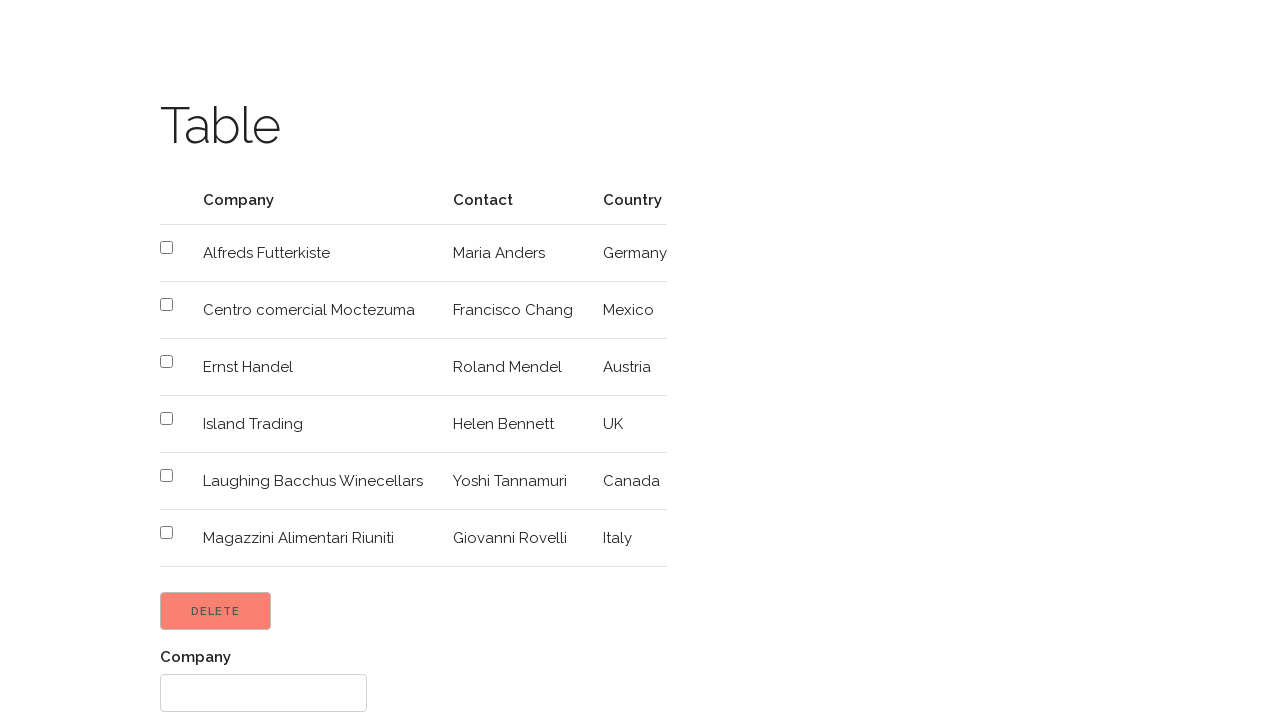

Selected row 4 checkbox for deletion at (166, 362) on xpath=//tbody/tr[4]/td/input
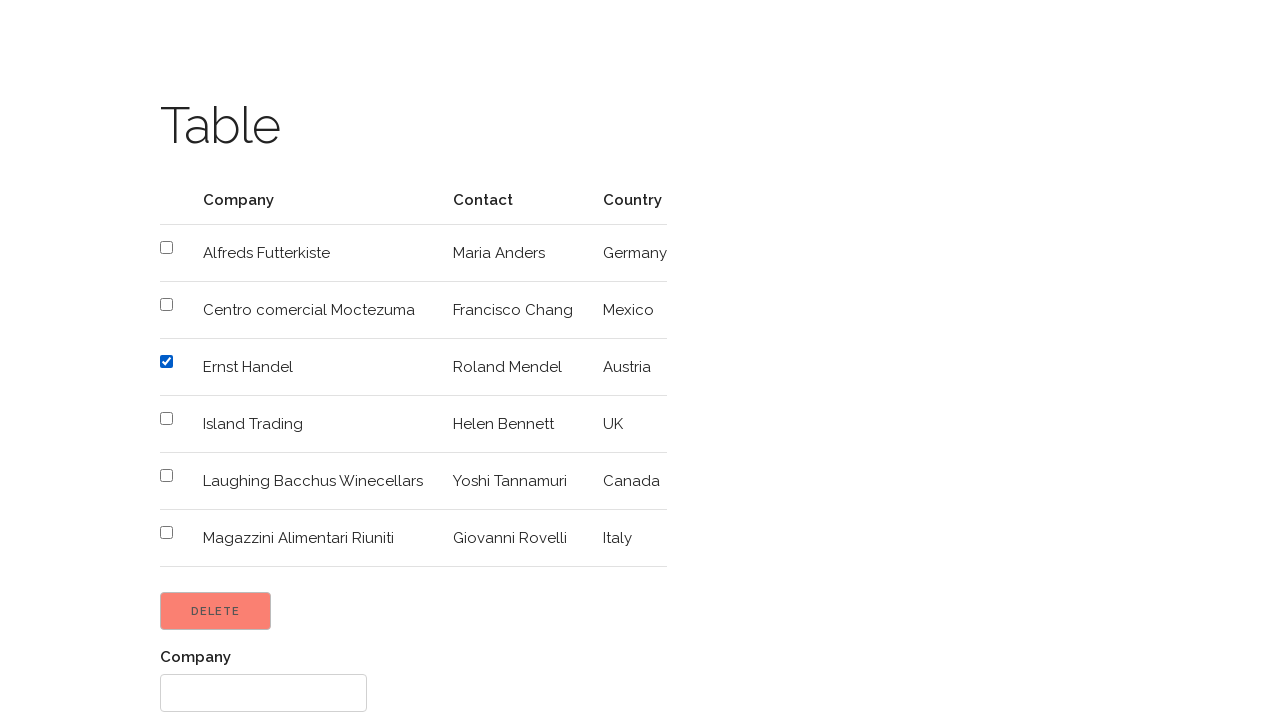

Selected row 5 checkbox for deletion at (166, 418) on xpath=//tbody/tr[5]/td/input
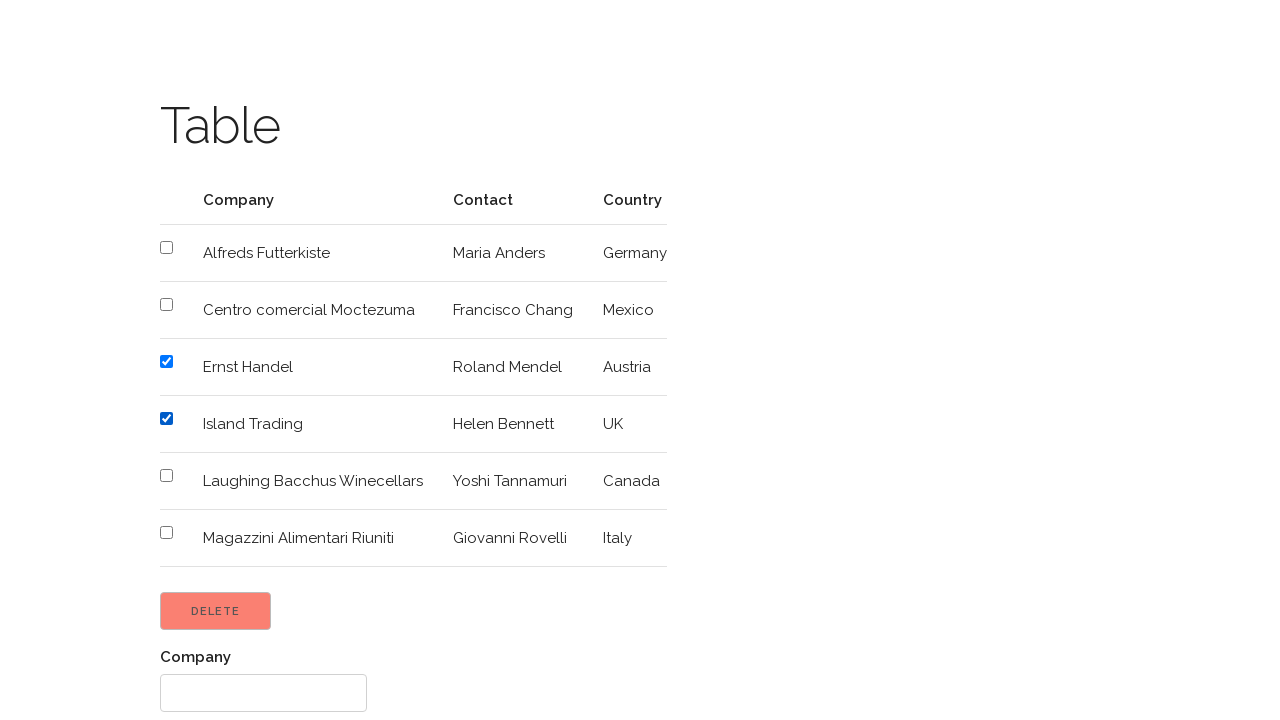

Clicked Delete button to remove selected rows at (216, 611) on input[value='Delete']
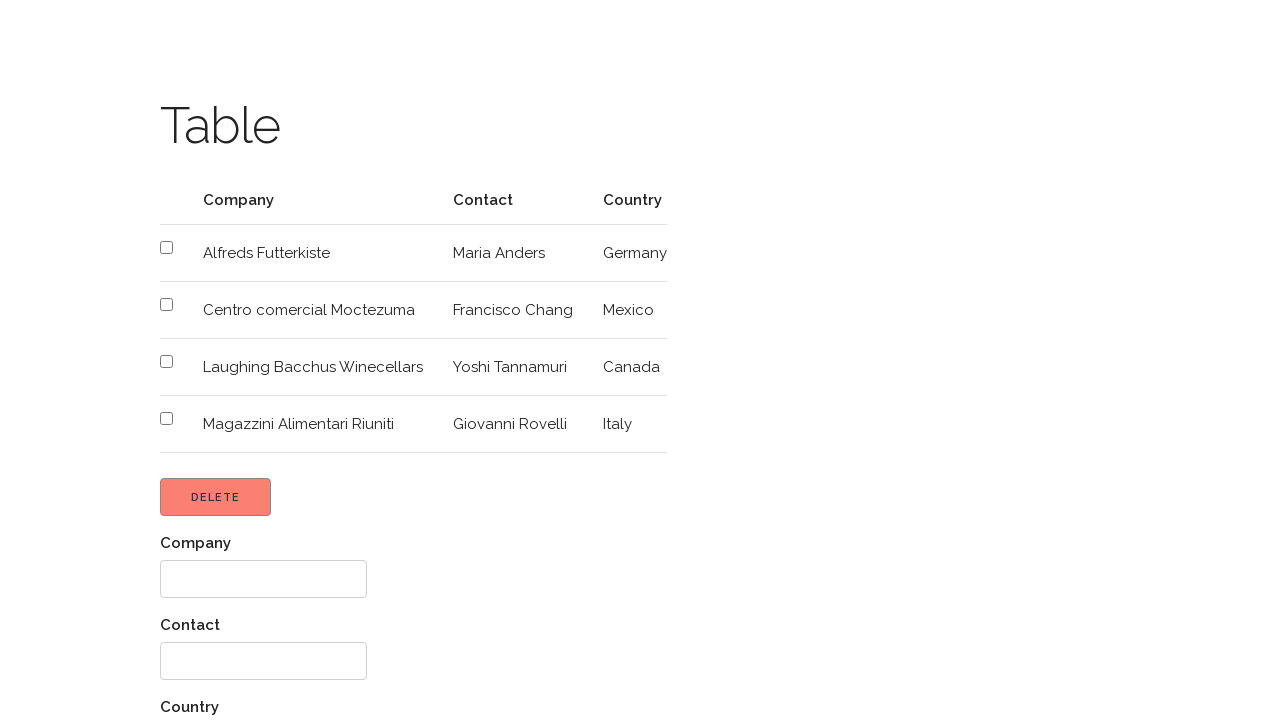

Filled contact name field with 'JohnDoe' on //form/div[1]/input
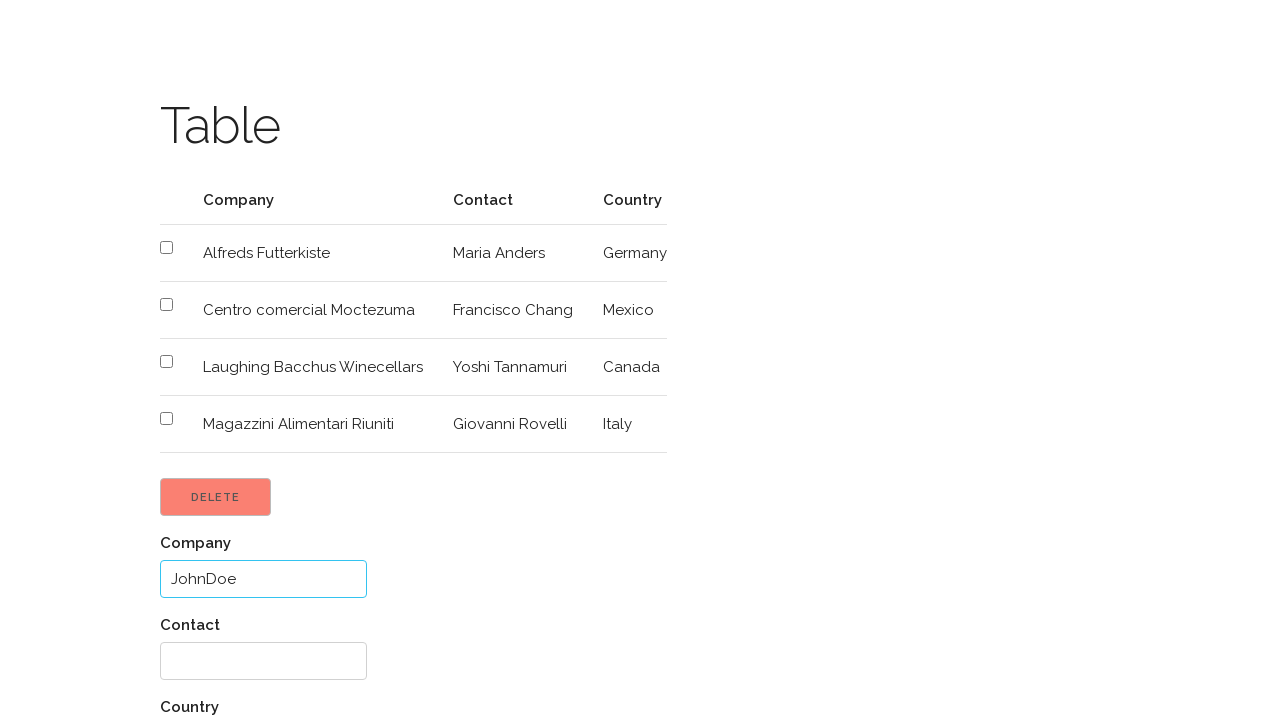

Filled contact info field with 'no contact available' on //form/div[2]/input
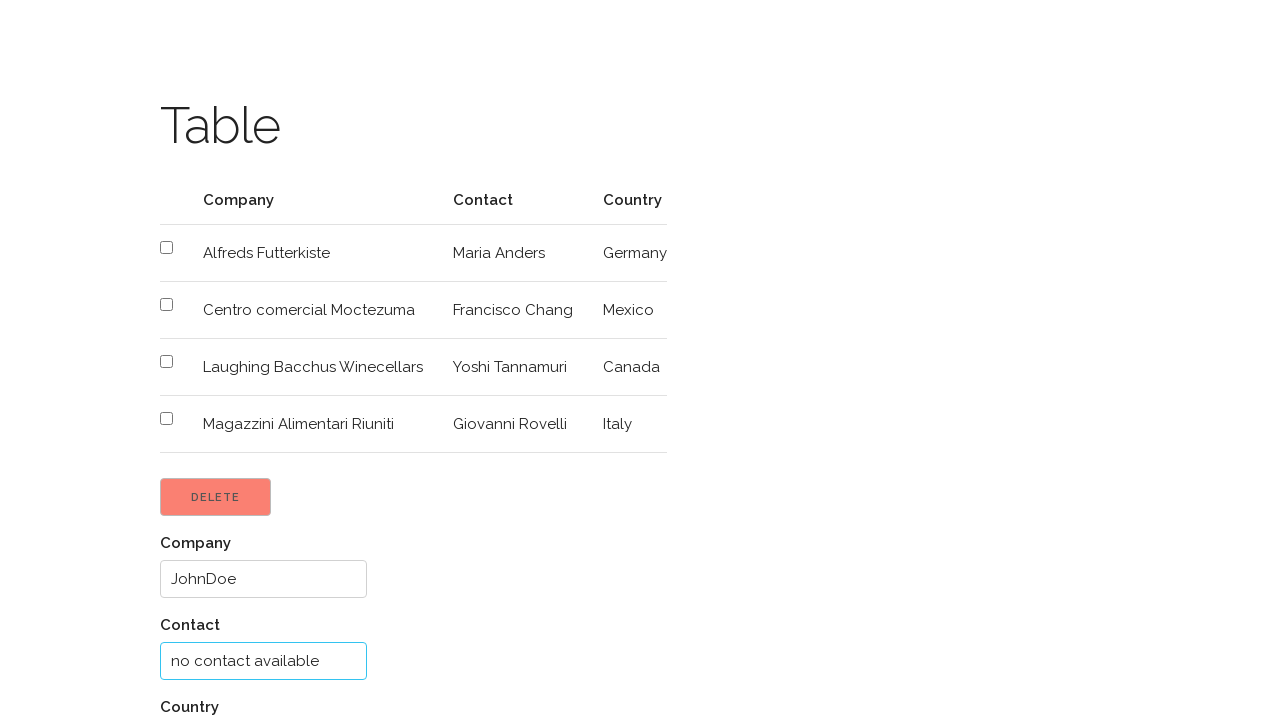

Filled country field with 'Test Country' on //form/div[3]/input
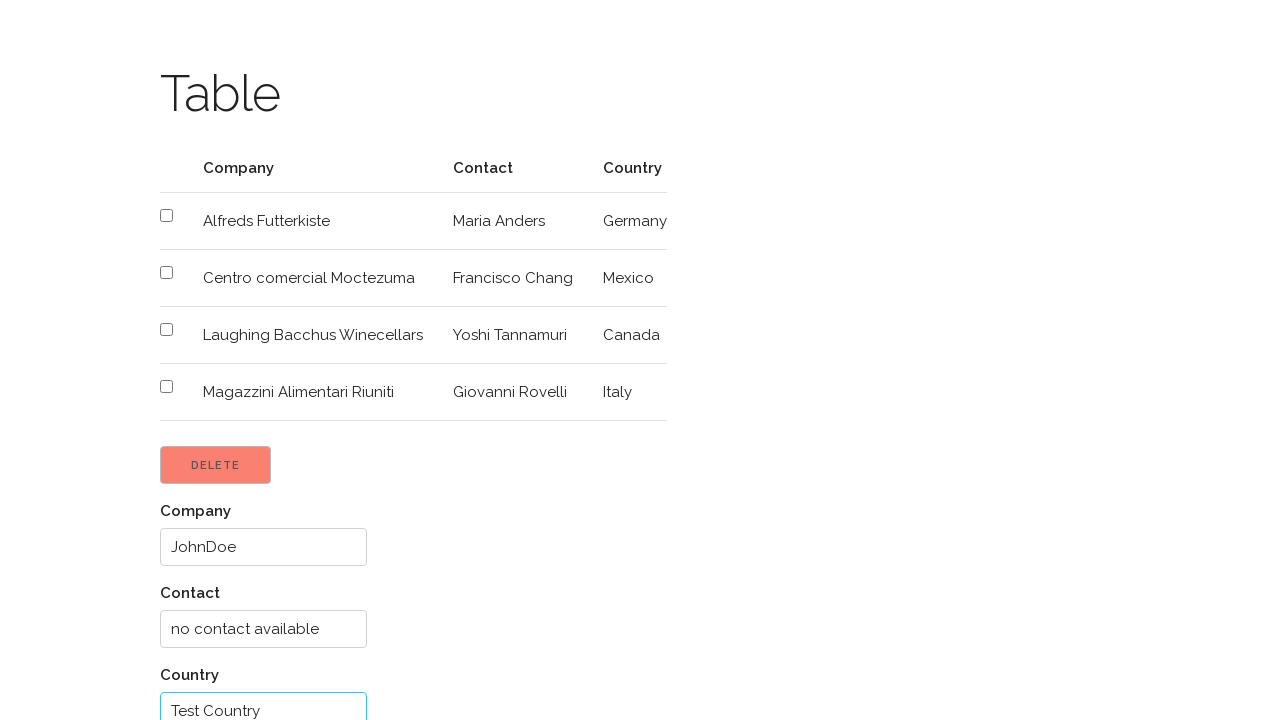

Clicked Add button to create new contact entry at (204, 661) on input[value='Add']
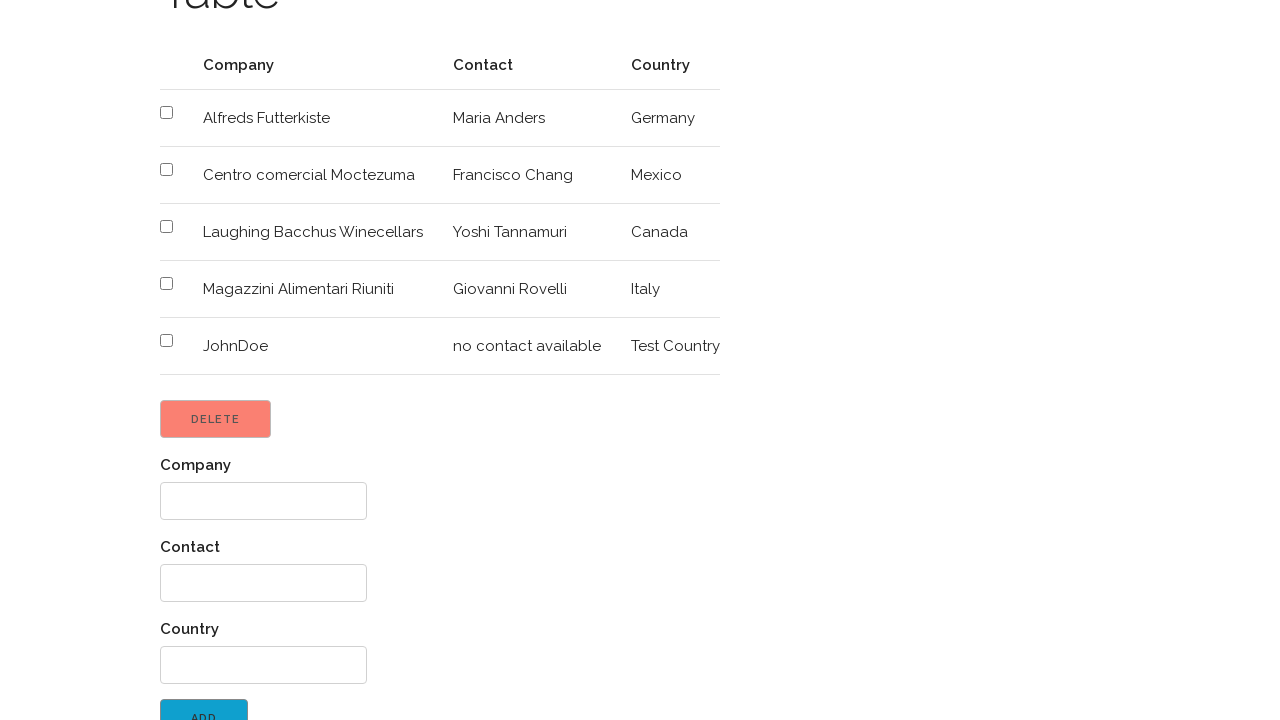

Clicked return to menu link at (243, 703) on xpath=//label[.='Great! Return to menu']/a
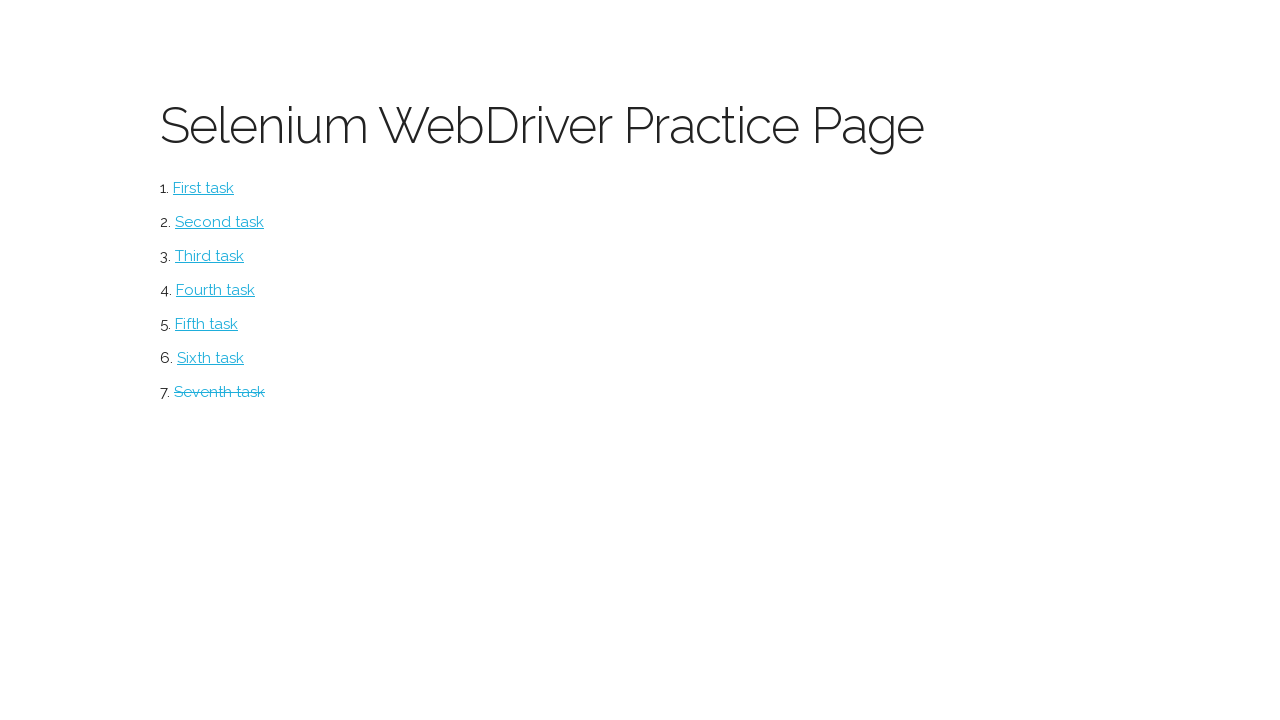

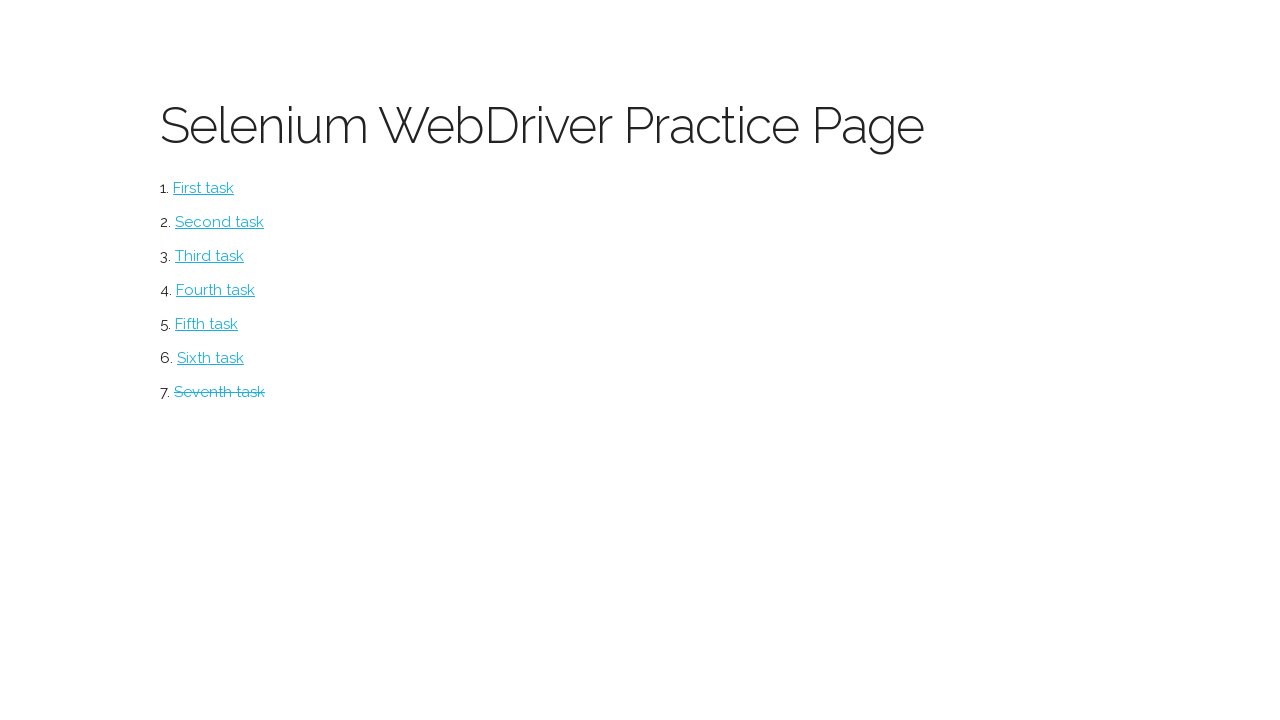